Tests TXT file download functionality by entering text, generating a file, and clicking download link

Starting URL: https://demo.automationtesting.in/FileDownload.html

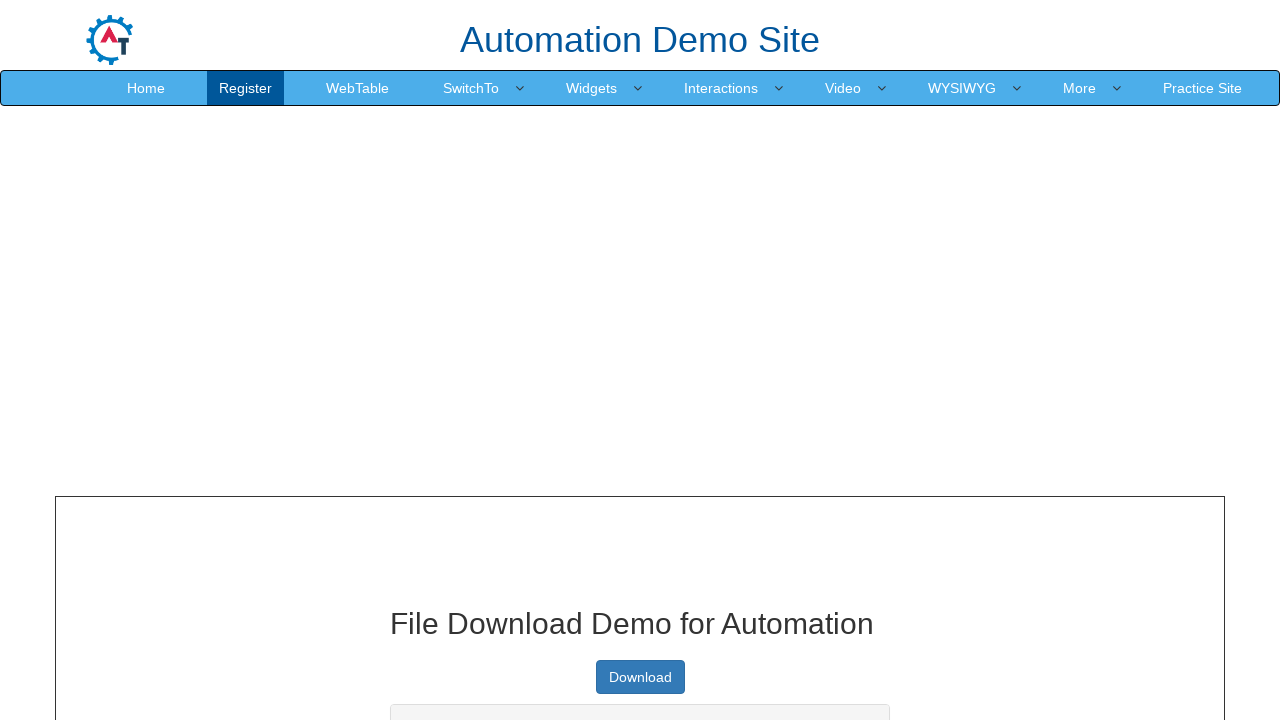

Clicked on textbox input field at (640, 361) on xpath=//*[@id="textbox"]
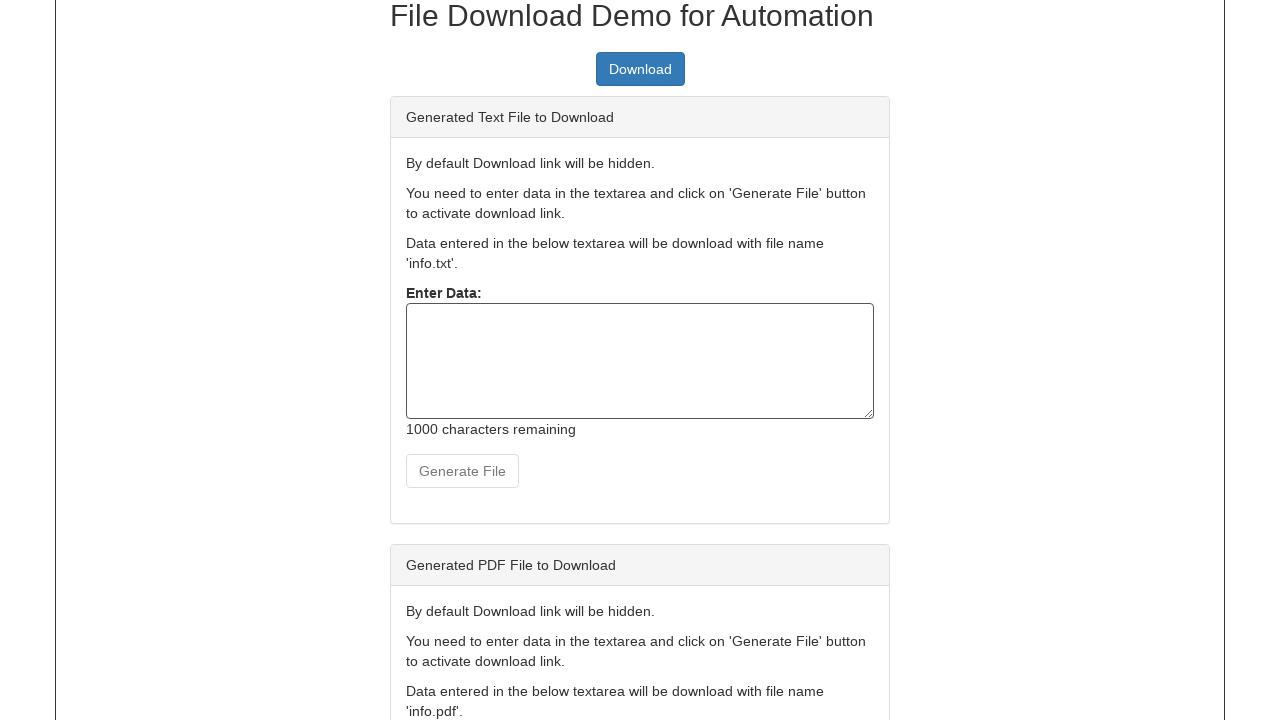

Typed 'BRAZIL' into textbox field on //*[@id="textbox"]
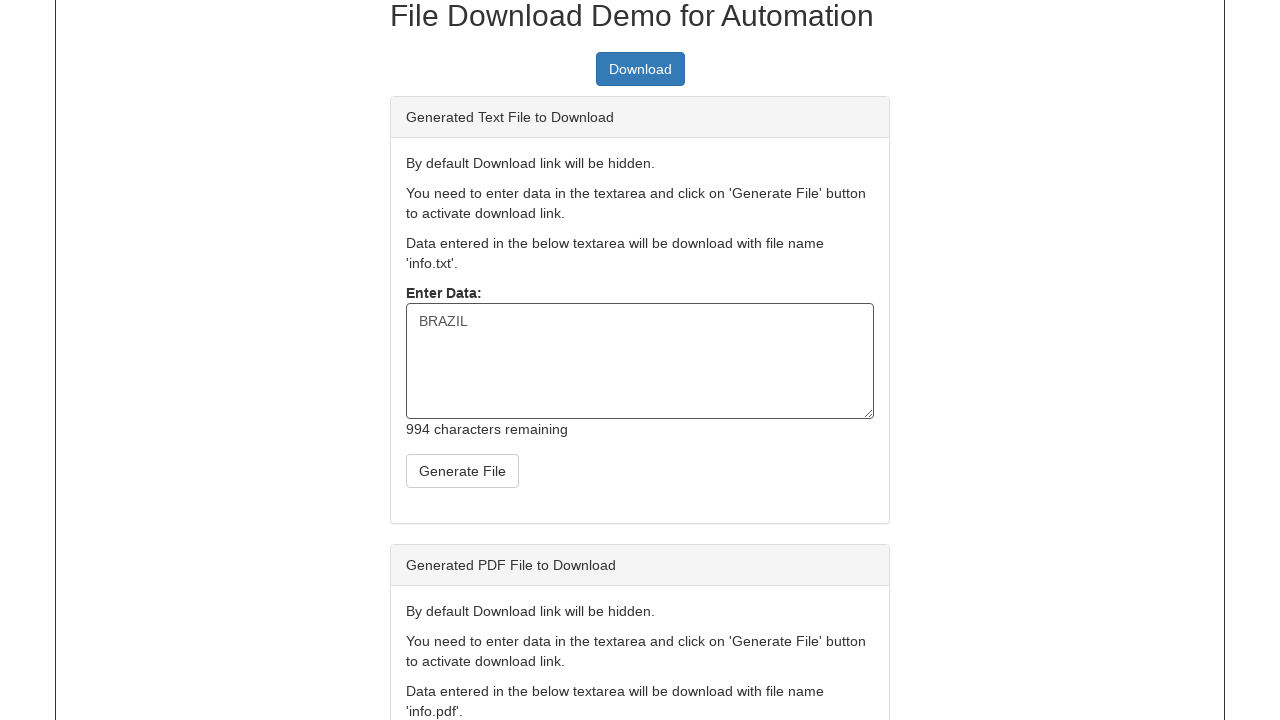

Dispatched input event to trigger form validation
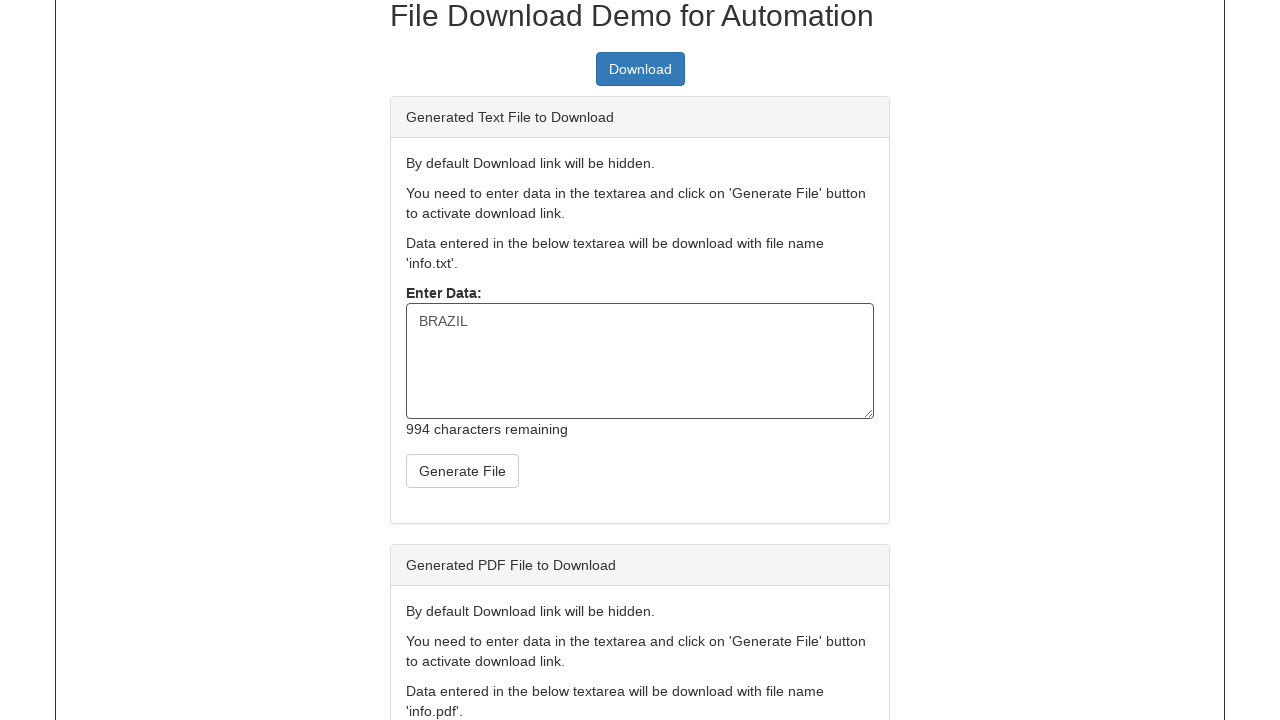

Create TXT button became visible
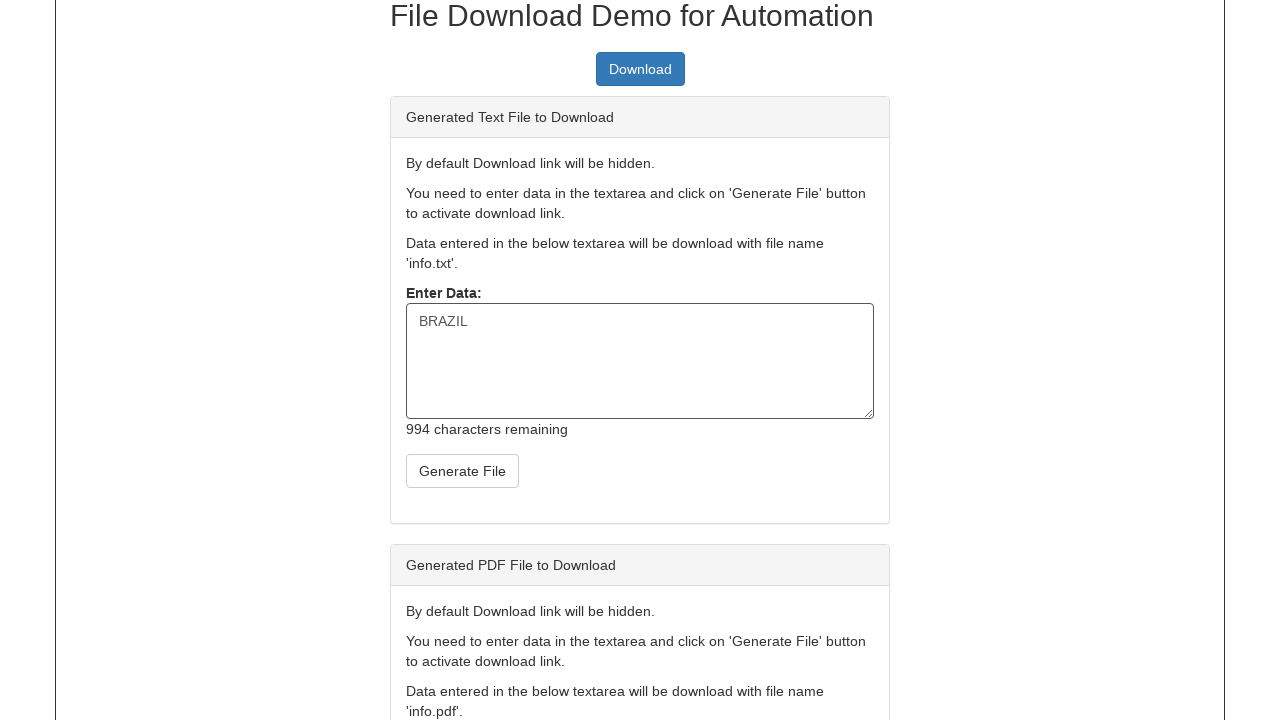

Clicked Create TXT button to generate file at (462, 471) on xpath=//*[@id="createTxt"]
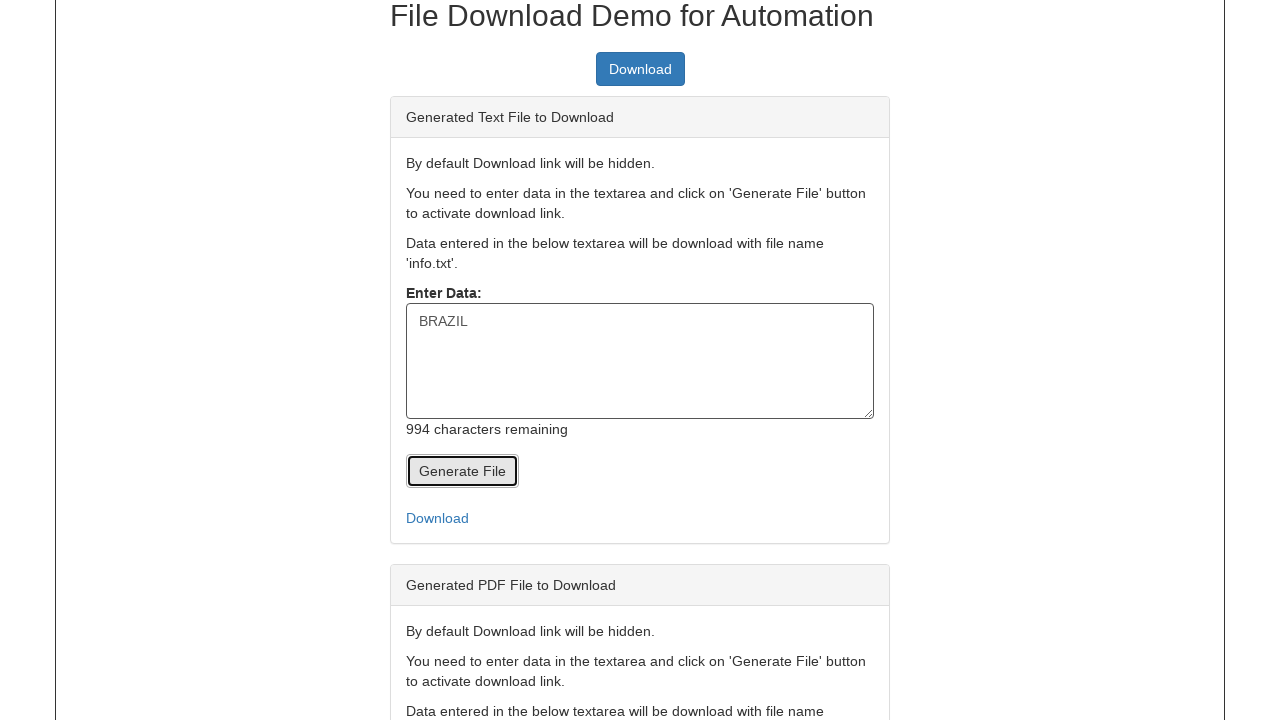

Download link became visible
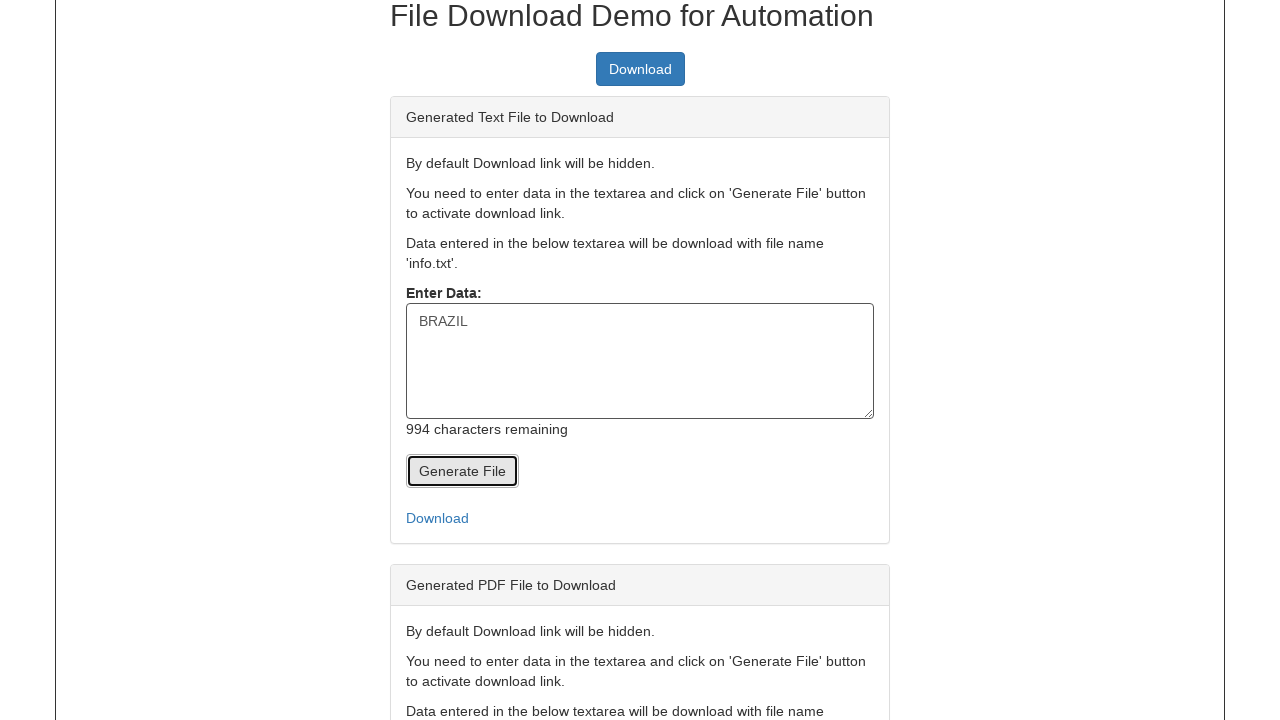

Clicked download link to download TXT file at (640, 518) on xpath=//*[@id="link-to-download"]
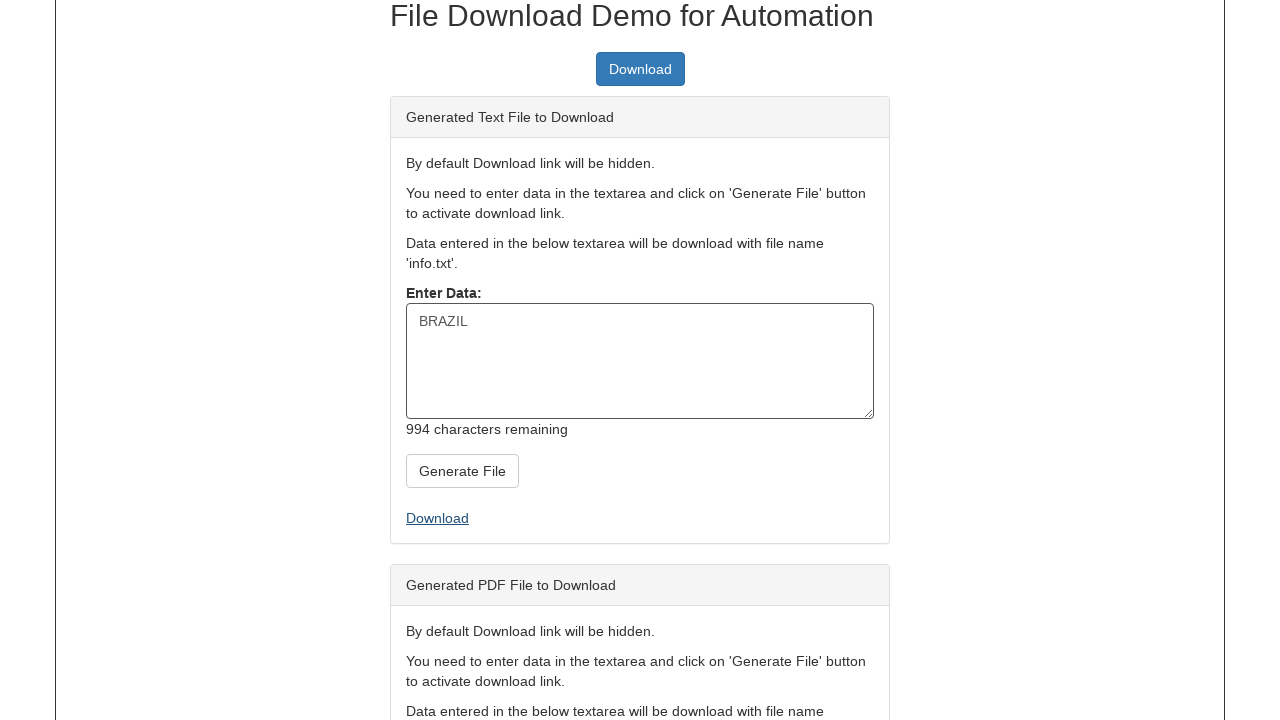

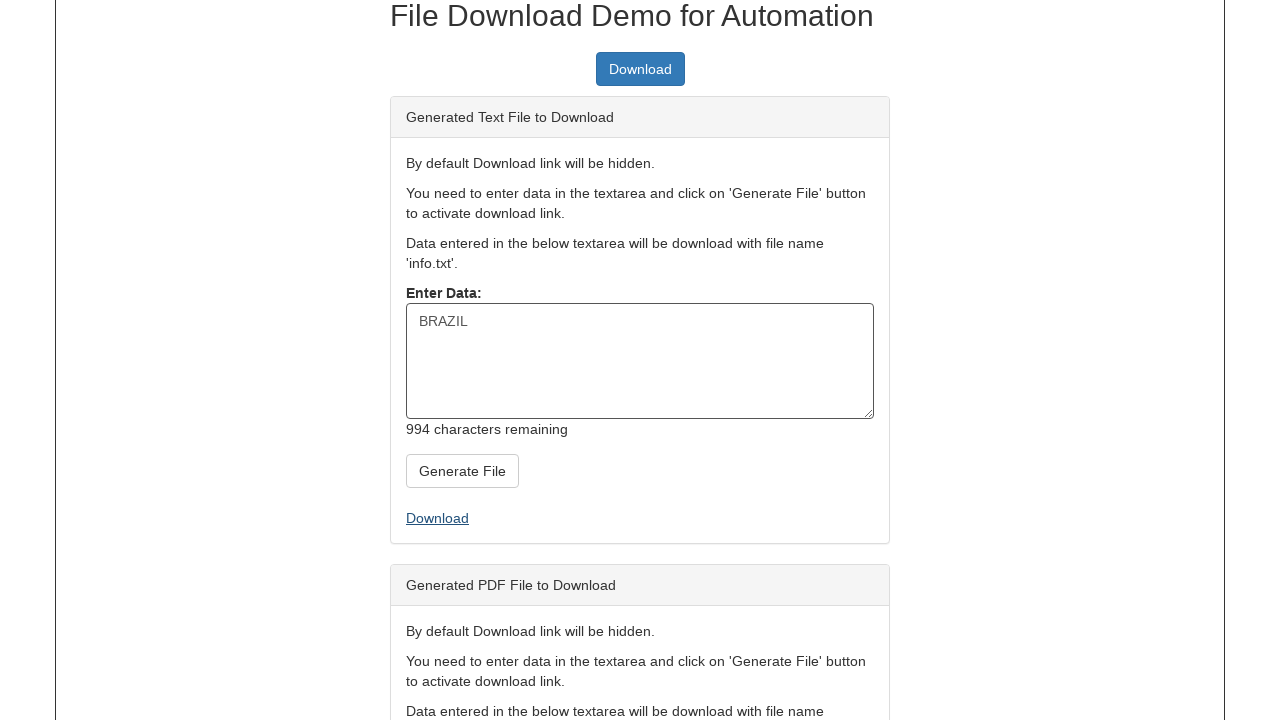